Tests web form by filling a text input field and submitting the form

Starting URL: https://www.selenium.dev/selenium/web/web-form.html

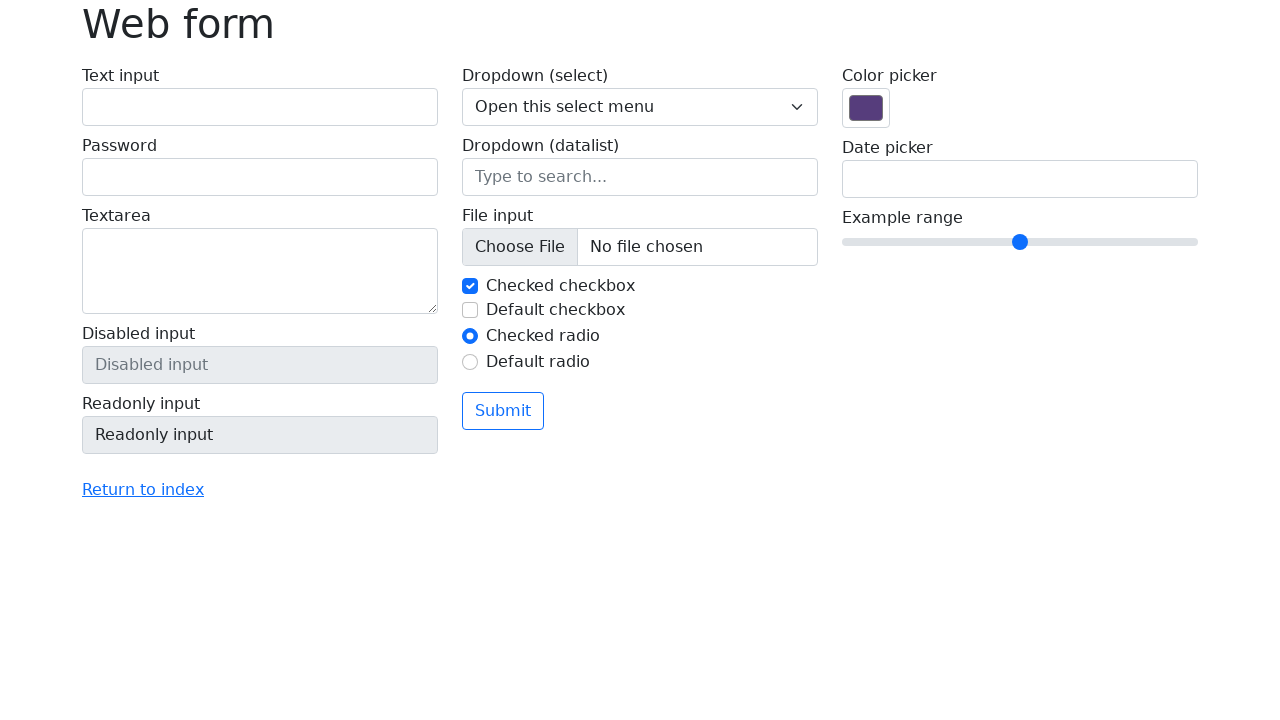

Clicked on text input field at (260, 107) on #my-text-id
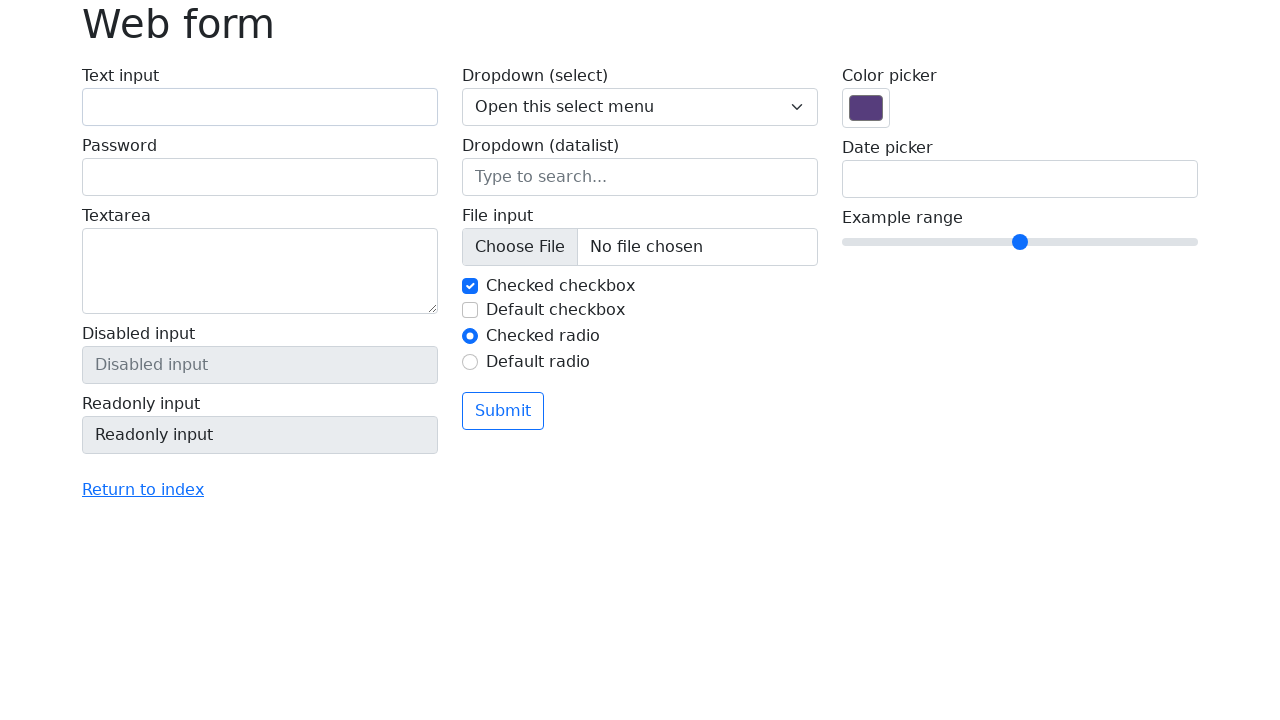

Filled text input field with 'Selenium' on #my-text-id
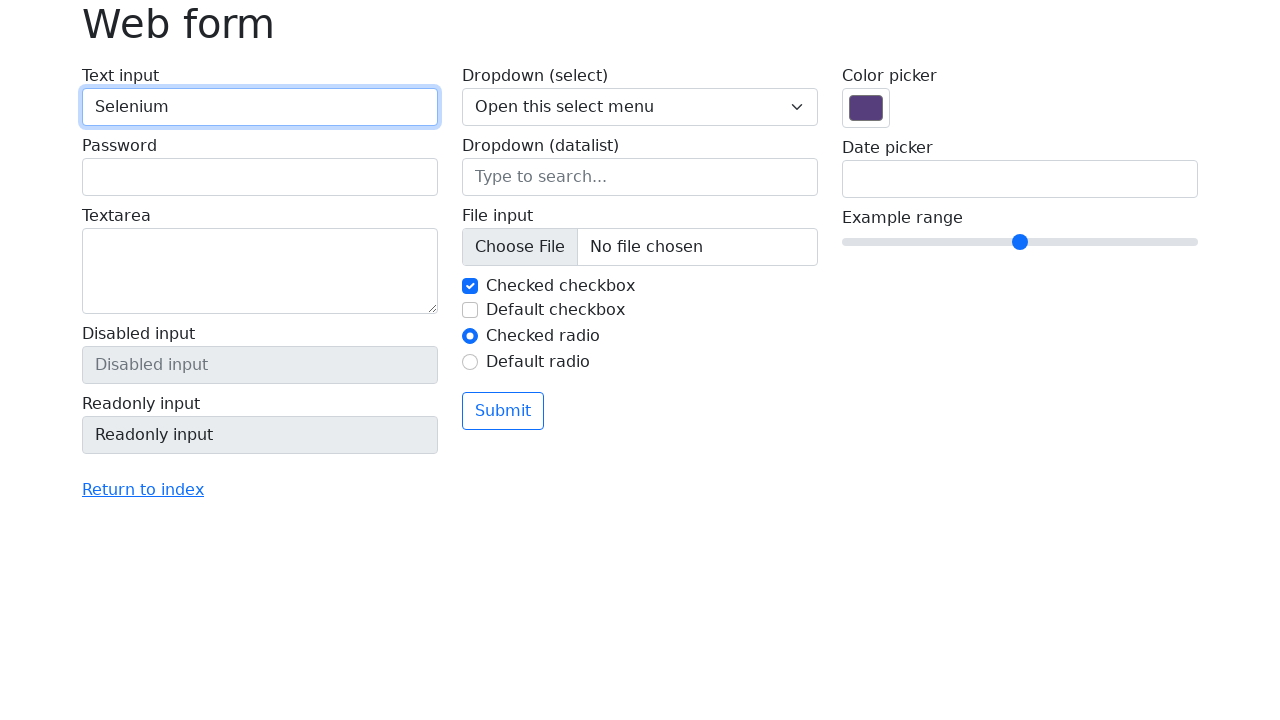

Clicked submit button to submit the form at (503, 411) on button[type='submit']
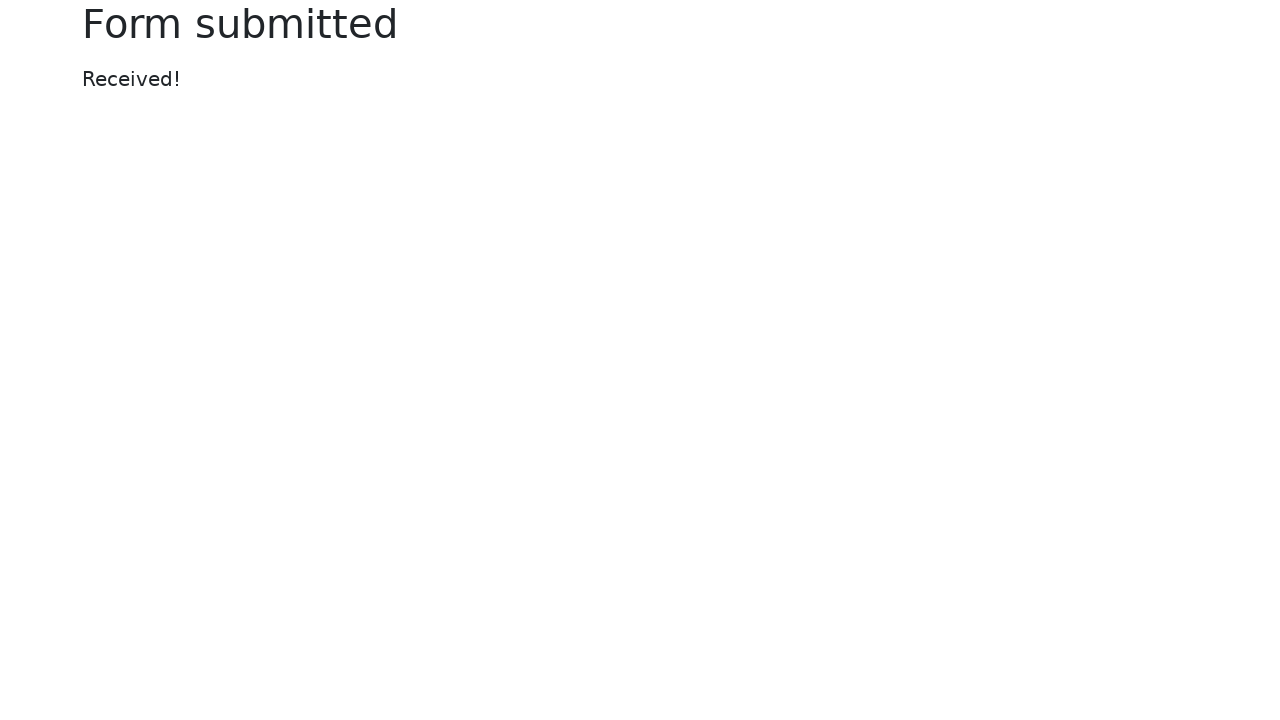

Confirmation message appeared after form submission
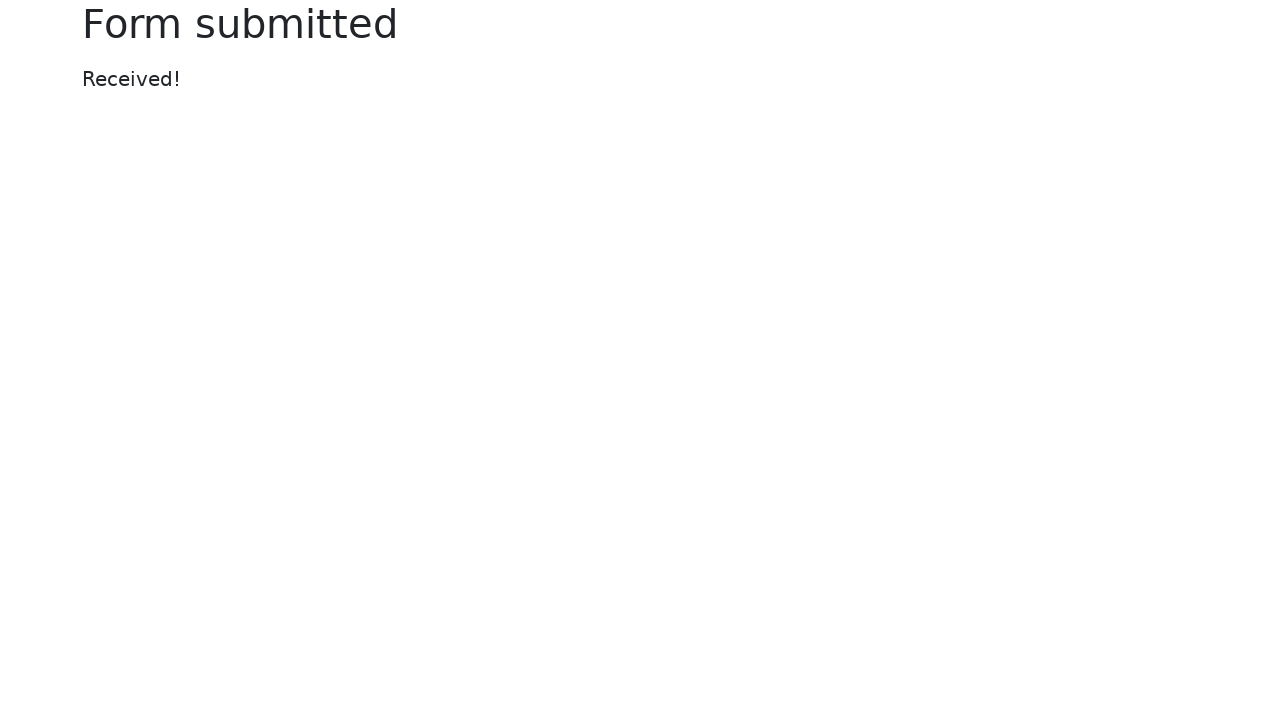

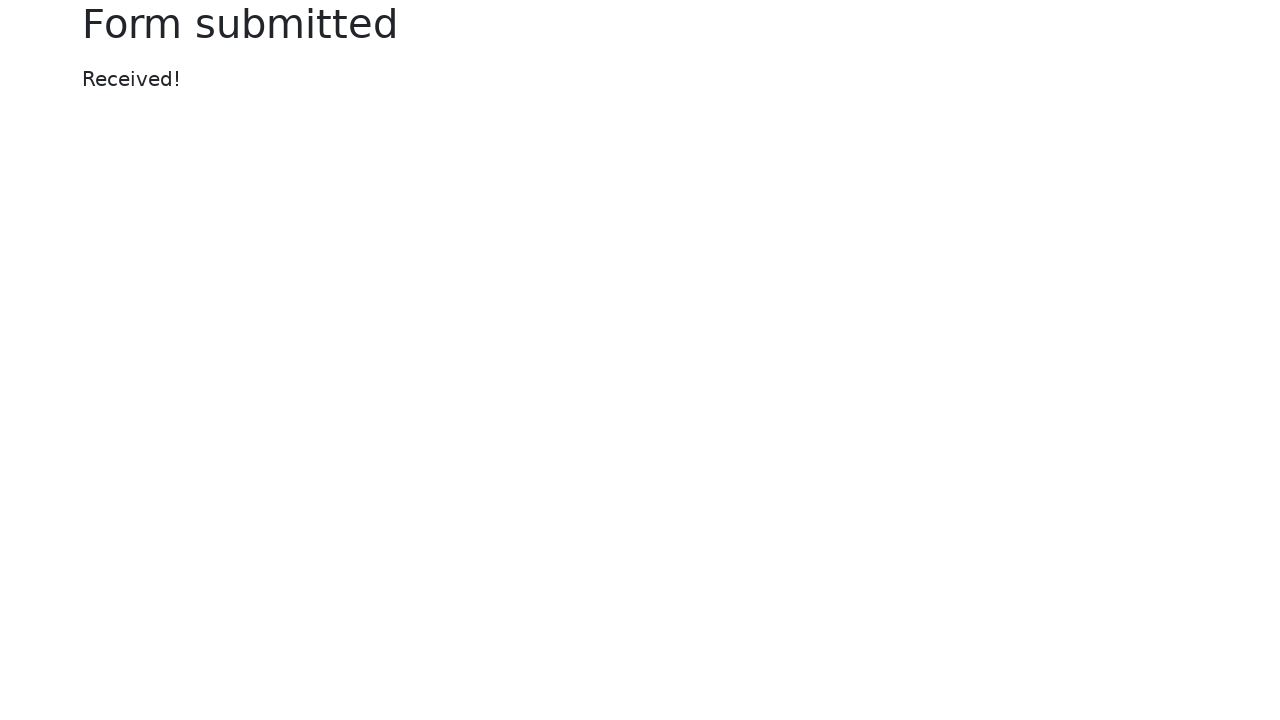